Tests iframe switching functionality by navigating to a jQuery UI datepicker demo, switching to the demo iframe, and clicking on the datepicker input to open the date selection widget.

Starting URL: https://jqueryui.com/datepicker/

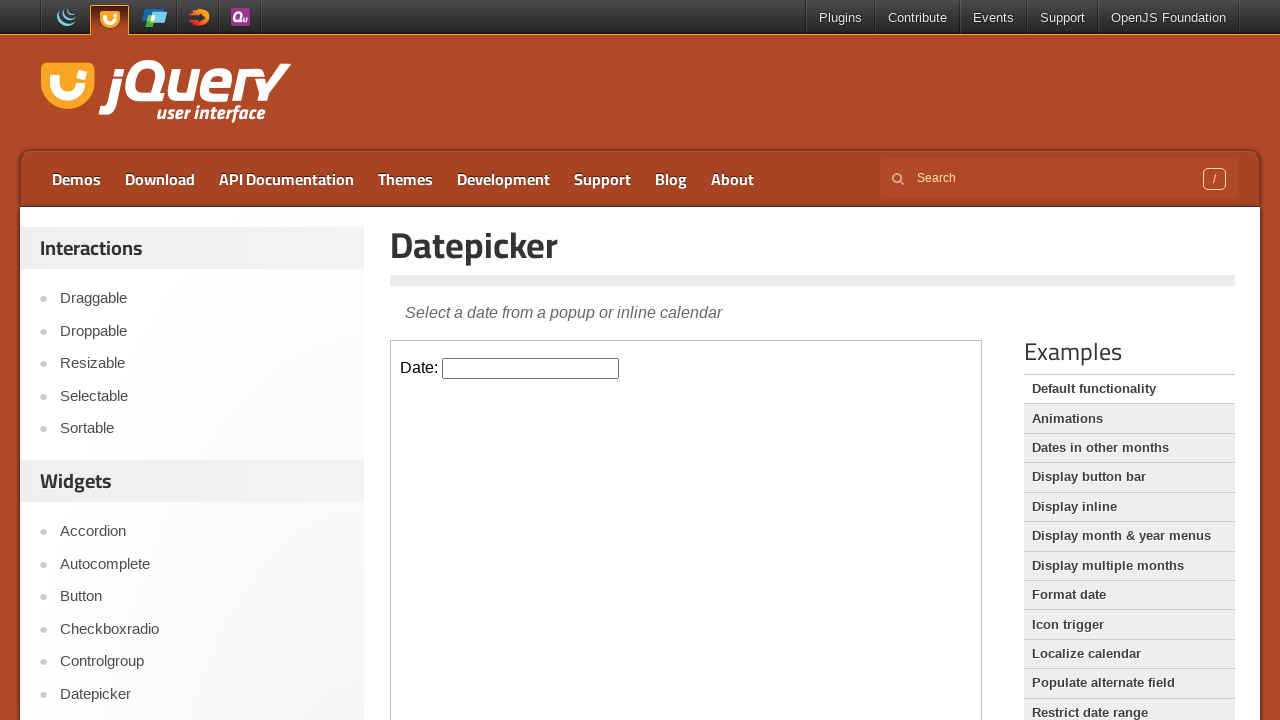

Located demo iframe containing the datepicker
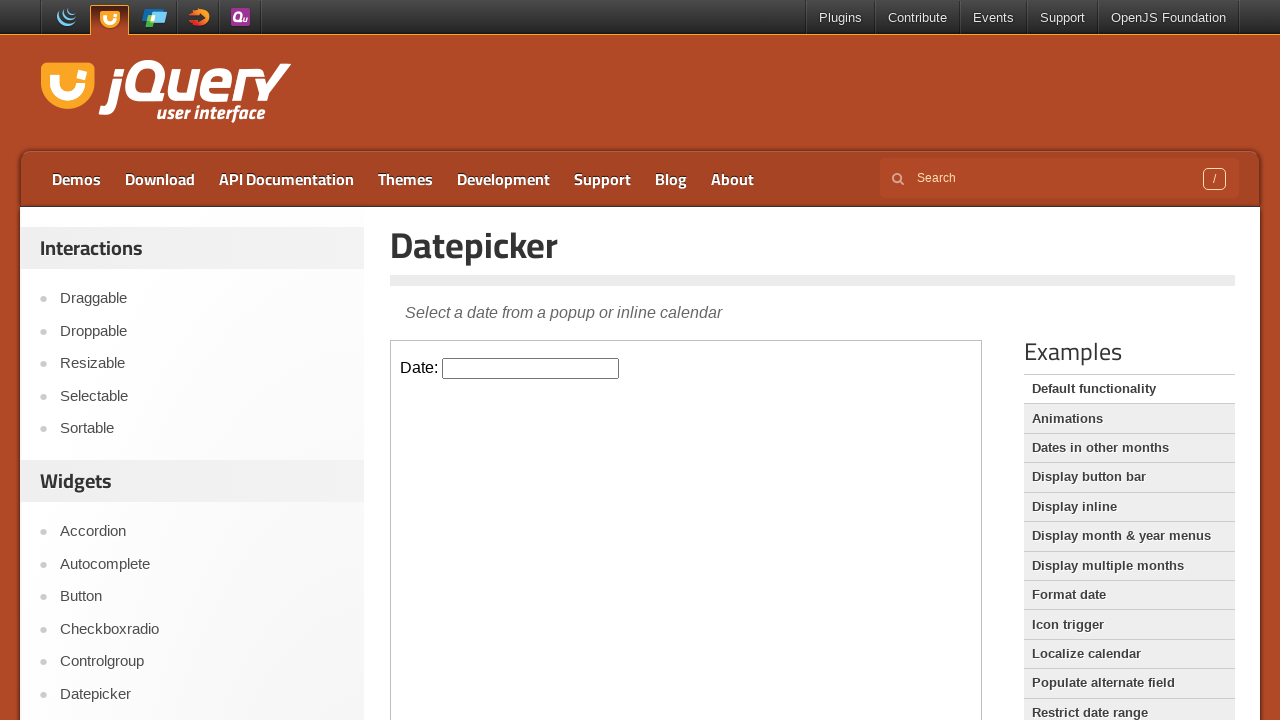

Clicked on datepicker input field to open date selection widget at (531, 368) on iframe.demo-frame >> internal:control=enter-frame >> #datepicker
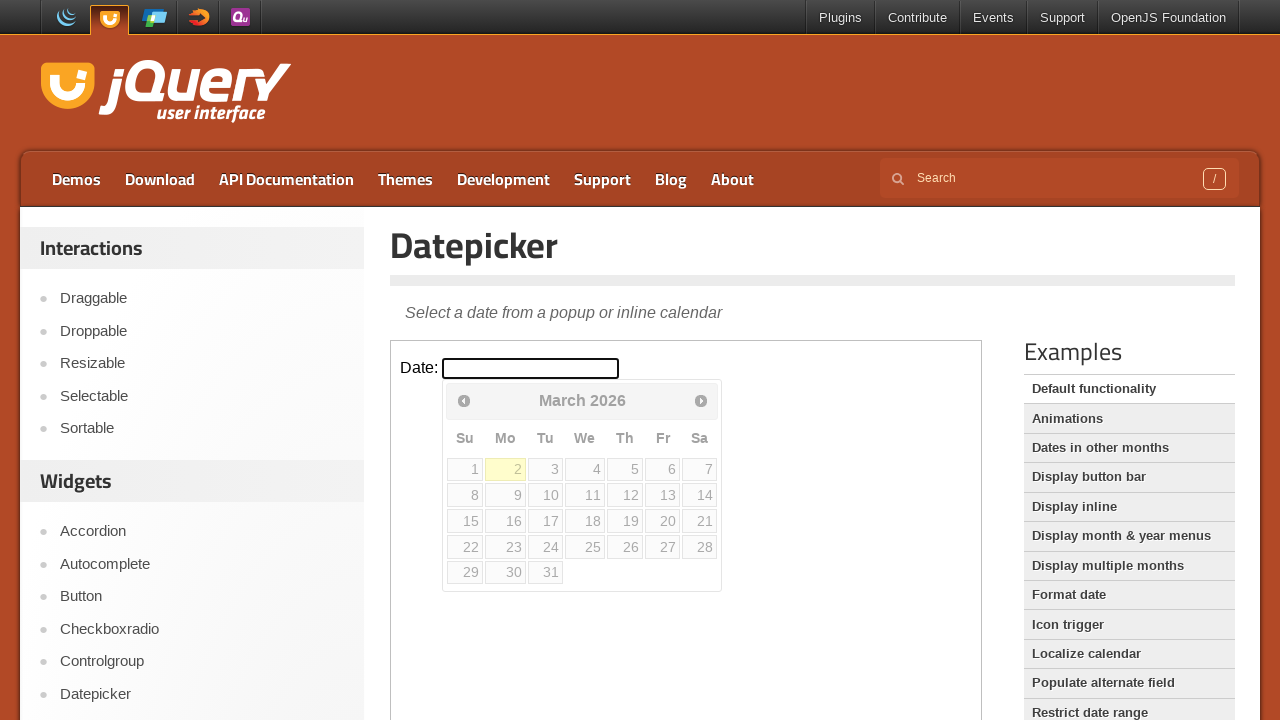

Datepicker popup appeared and is now visible
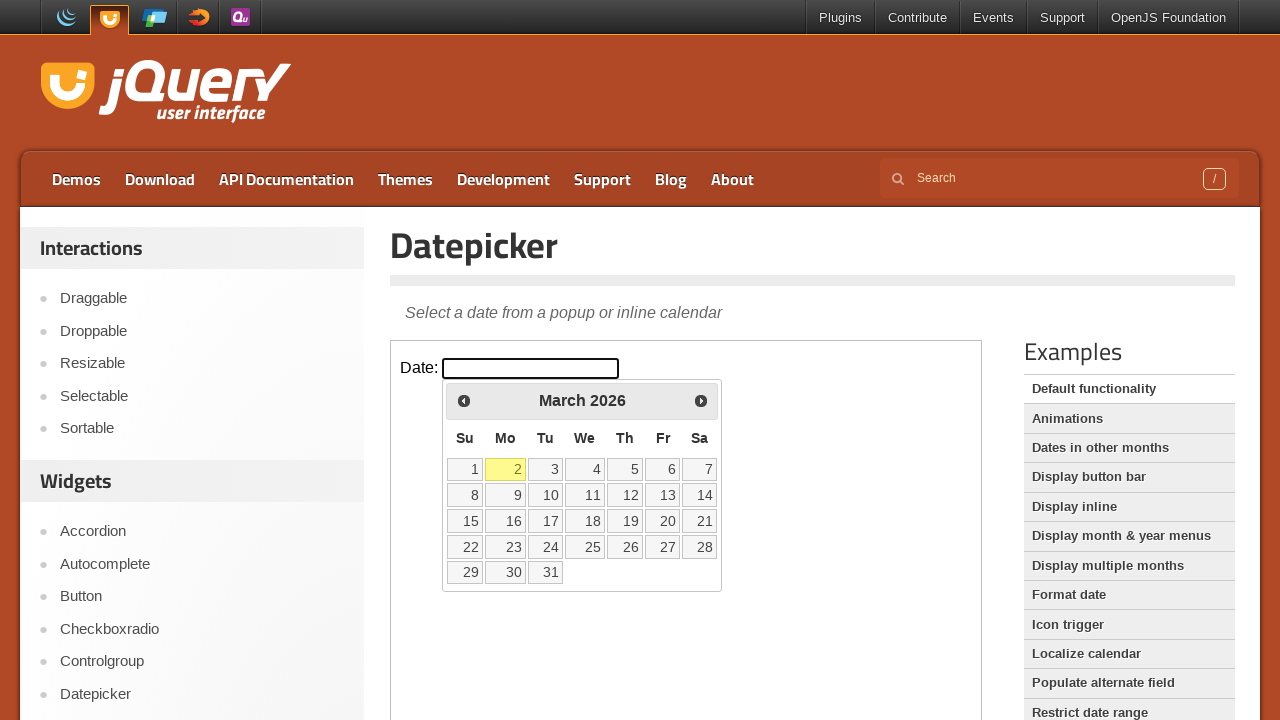

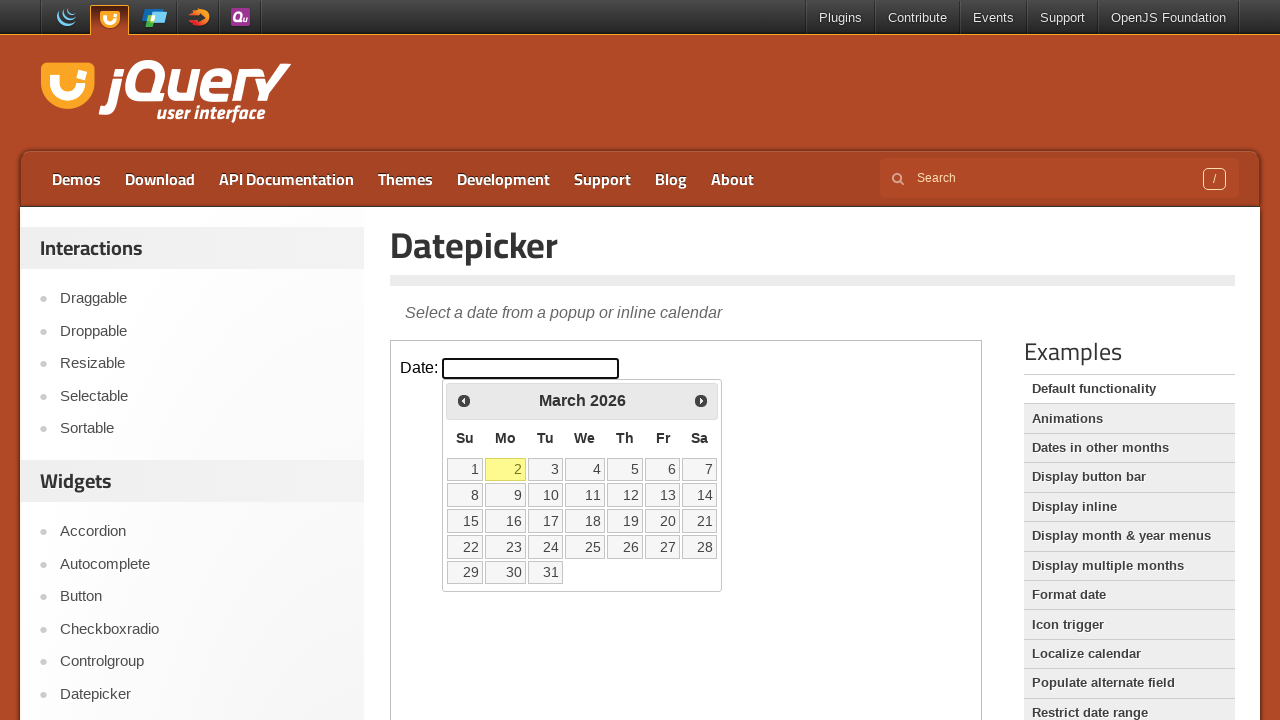